Tests dynamic loading functionality by clicking a Start button and waiting for a "Hello World!" message to appear

Starting URL: https://the-internet.herokuapp.com/dynamic_loading/1

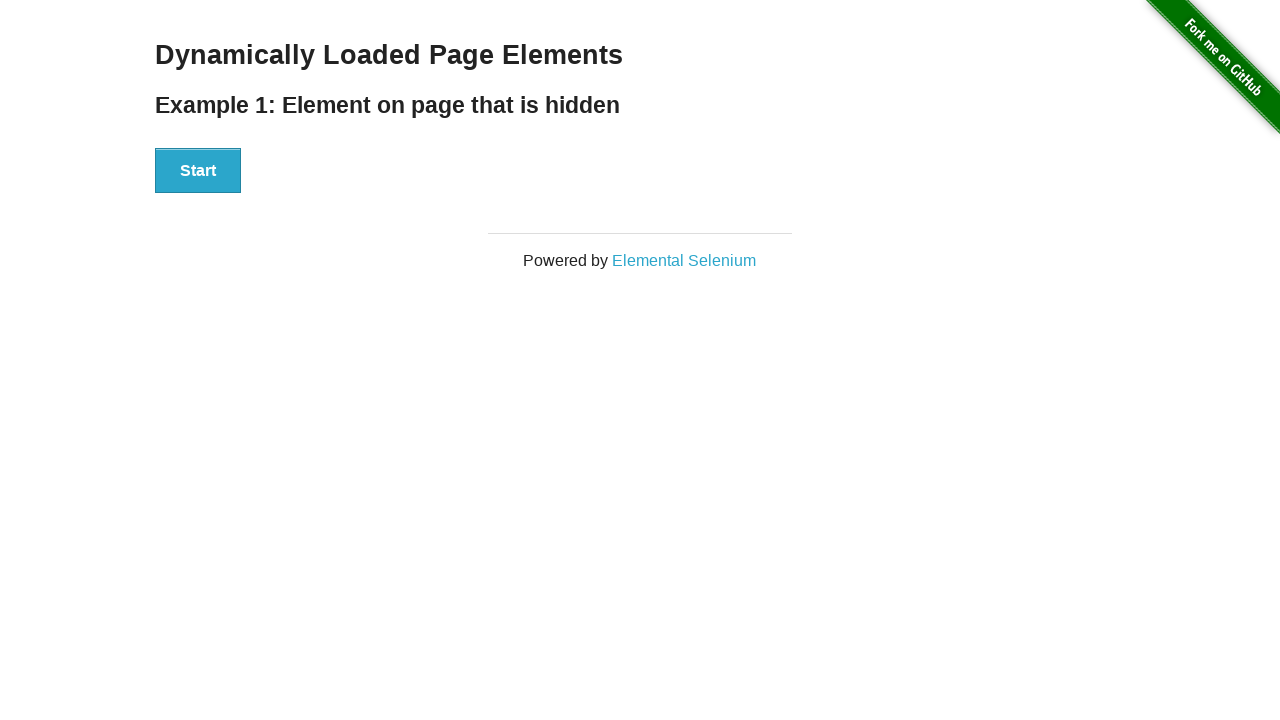

Clicked the Start button to initiate dynamic loading at (198, 171) on xpath=//button[.='Start']
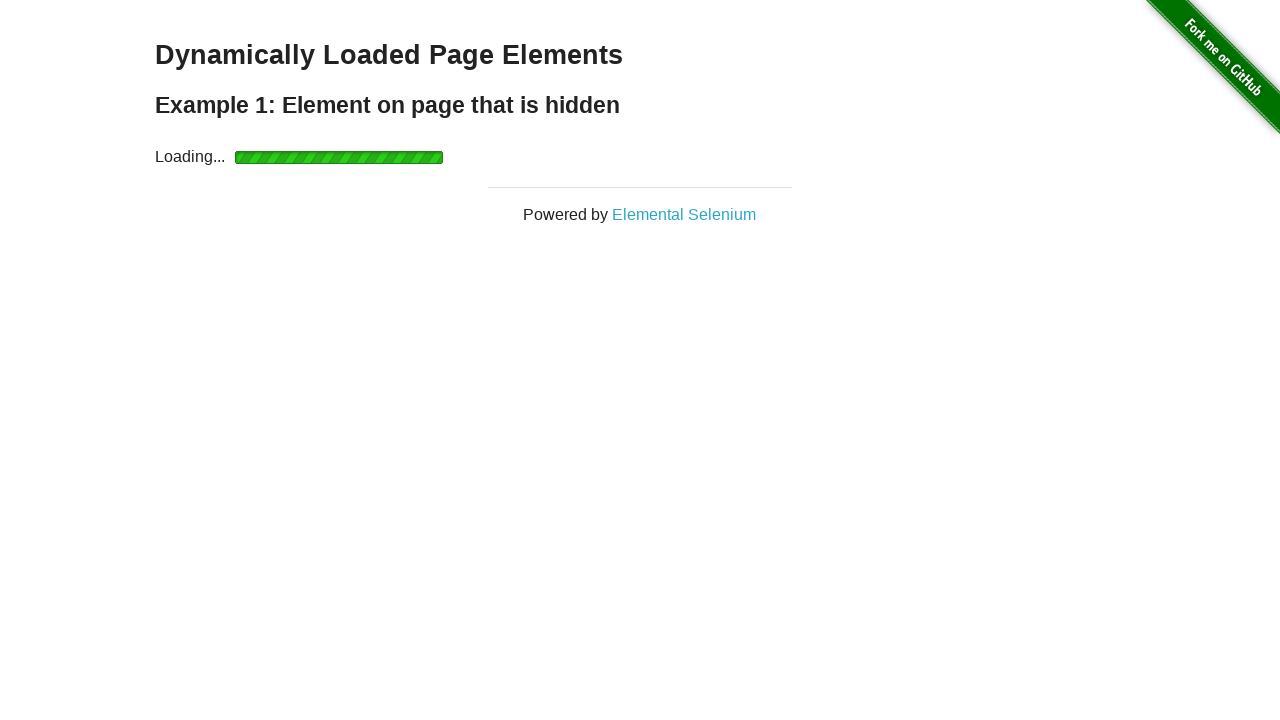

Waited for and confirmed 'Hello World!' message appeared
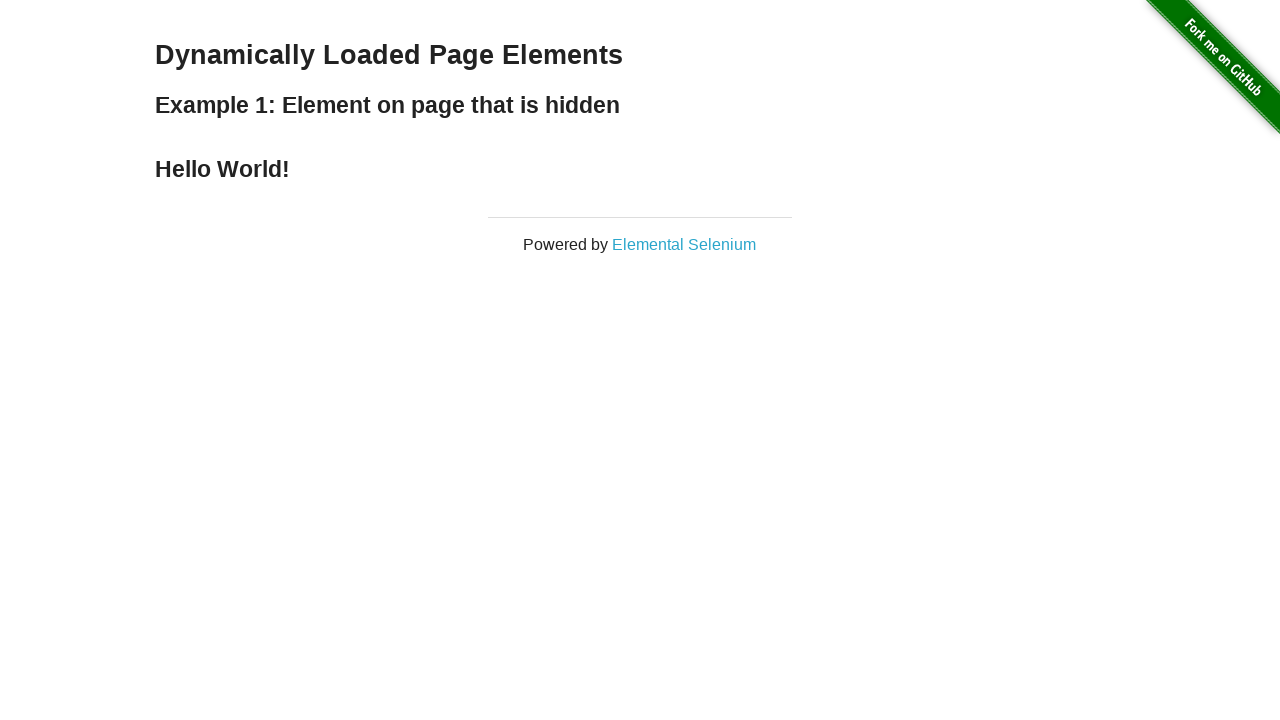

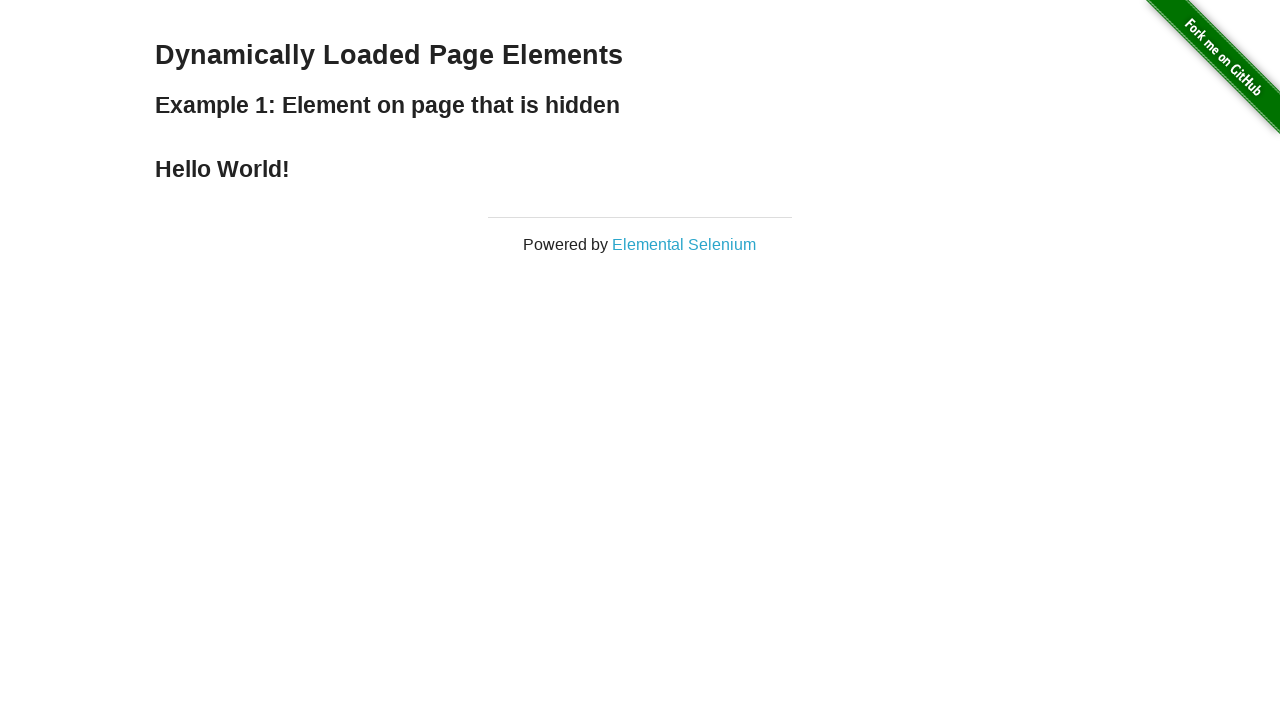